Tests JavaScript alert and confirm dialog functionality by entering text, triggering alerts, and accepting/dismissing them

Starting URL: https://rahulshettyacademy.com/AutomationPractice/

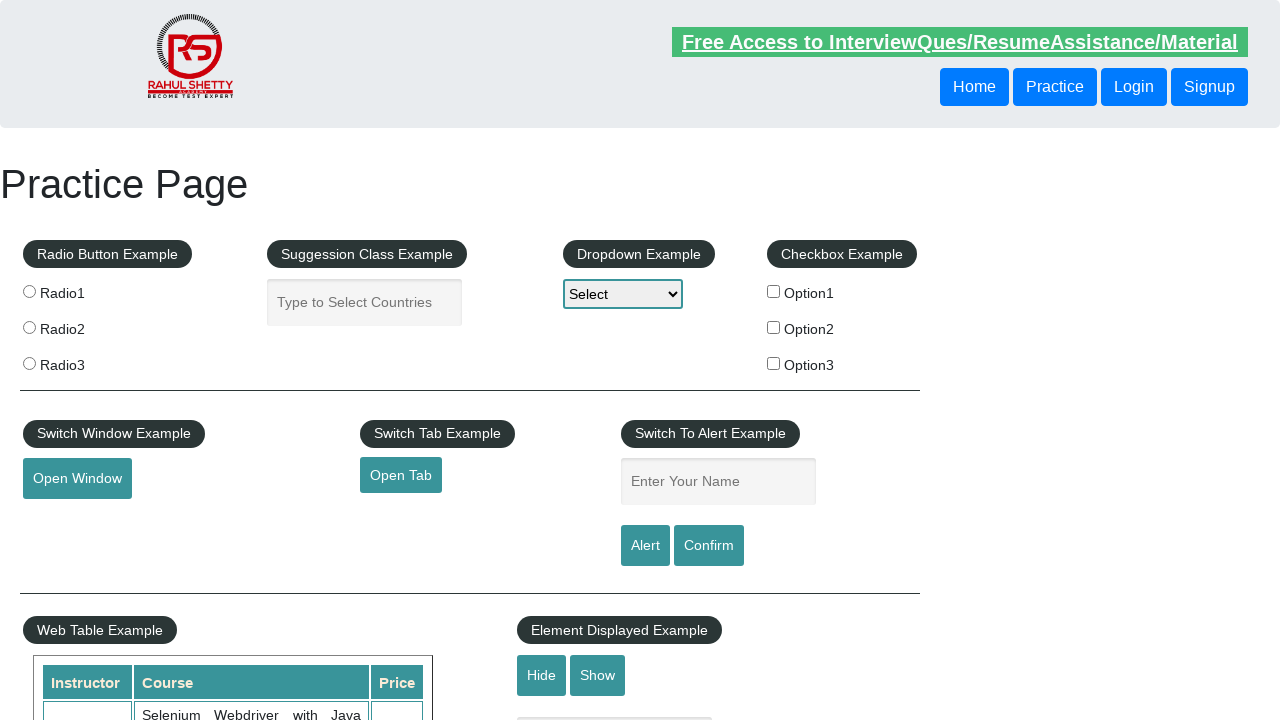

Entered 'dipesh' in name field on #name
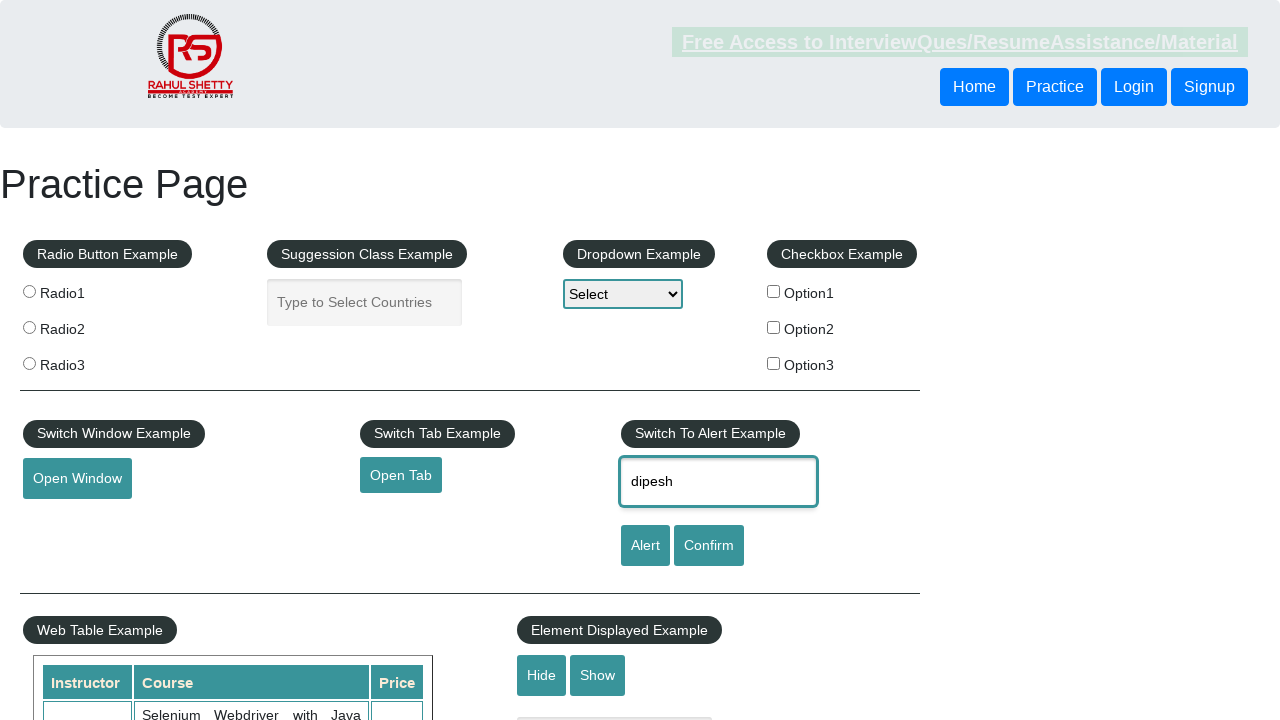

Clicked alert button to trigger JavaScript alert at (645, 546) on #alertbtn
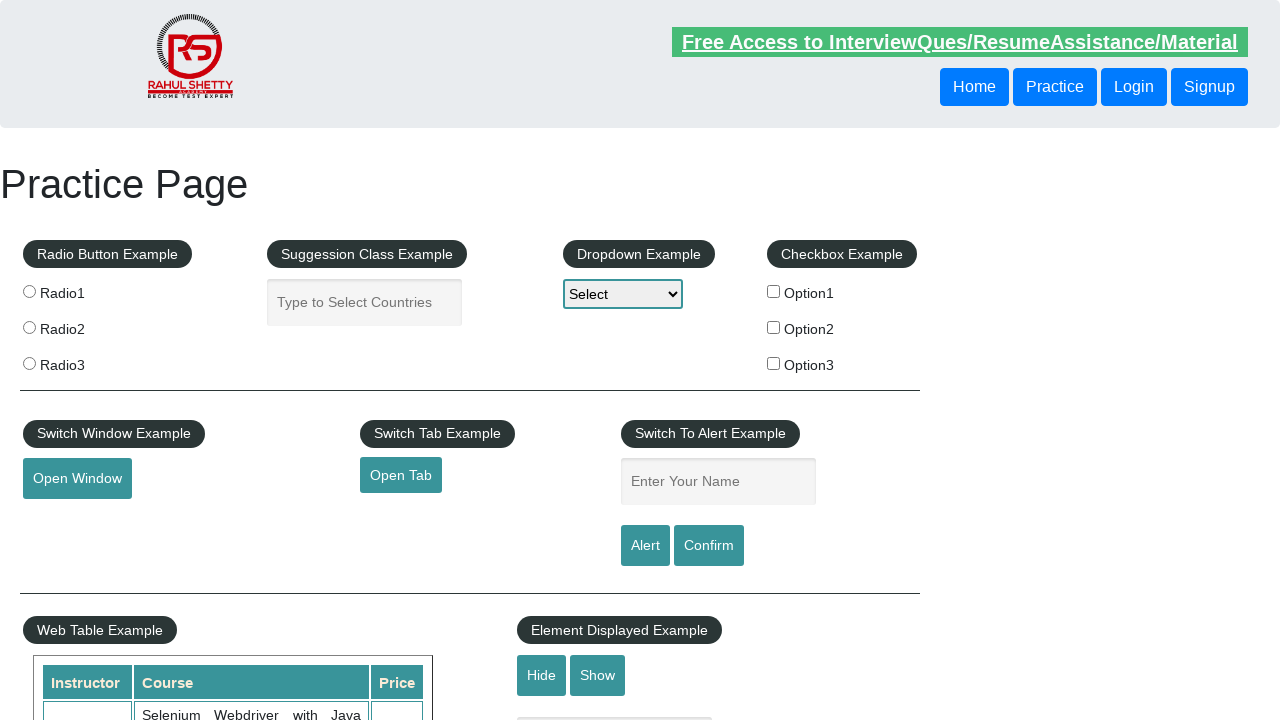

Set up dialog handler to accept alerts
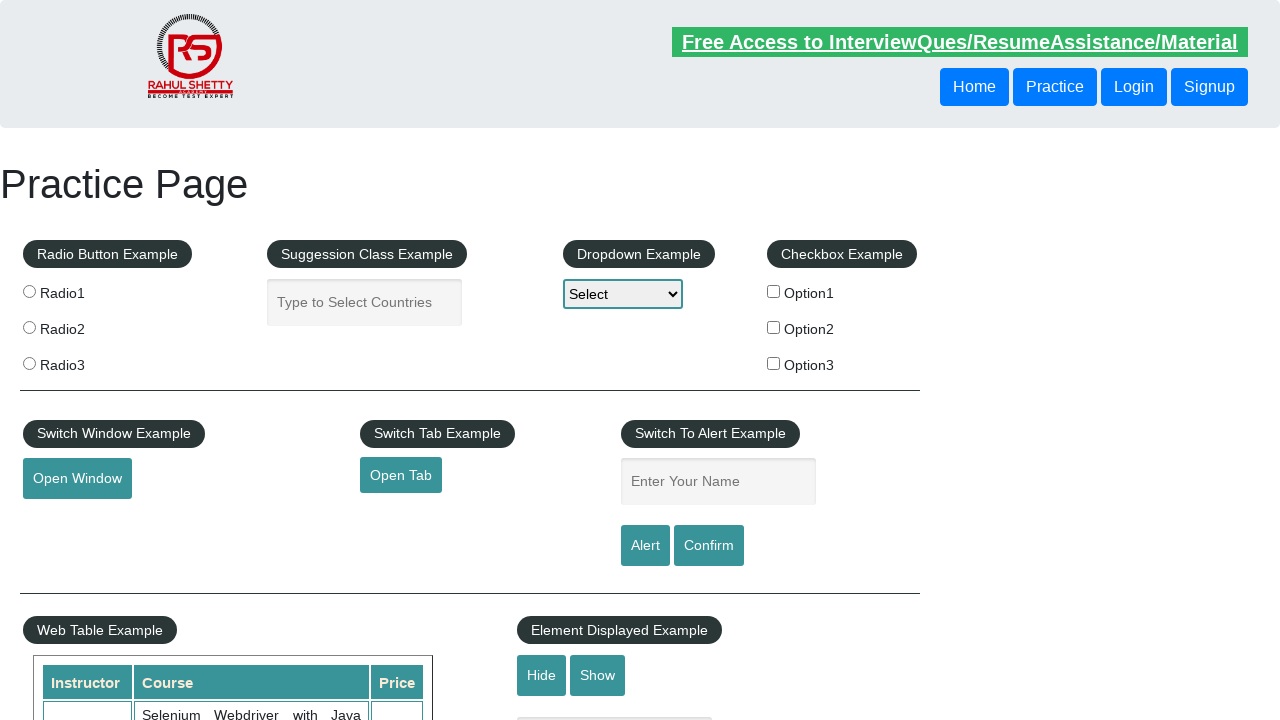

Waited 2 seconds for alert to be processed
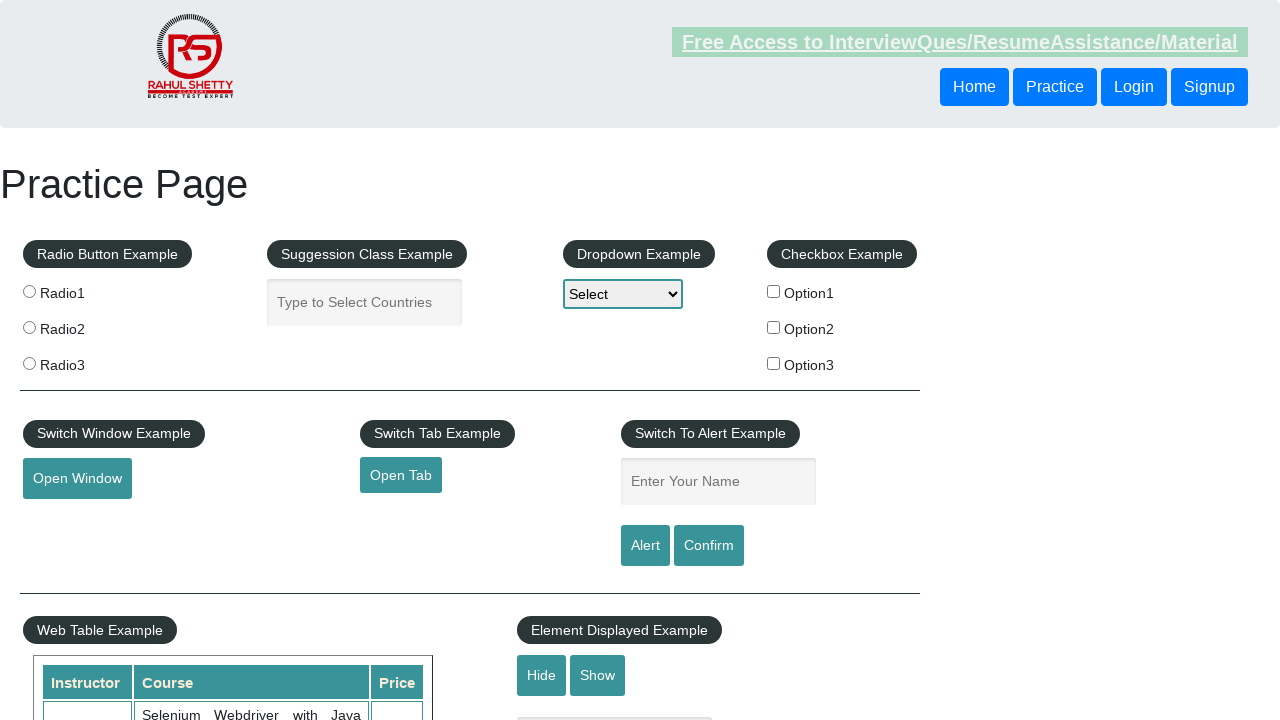

Entered 'riya' in name field on #name
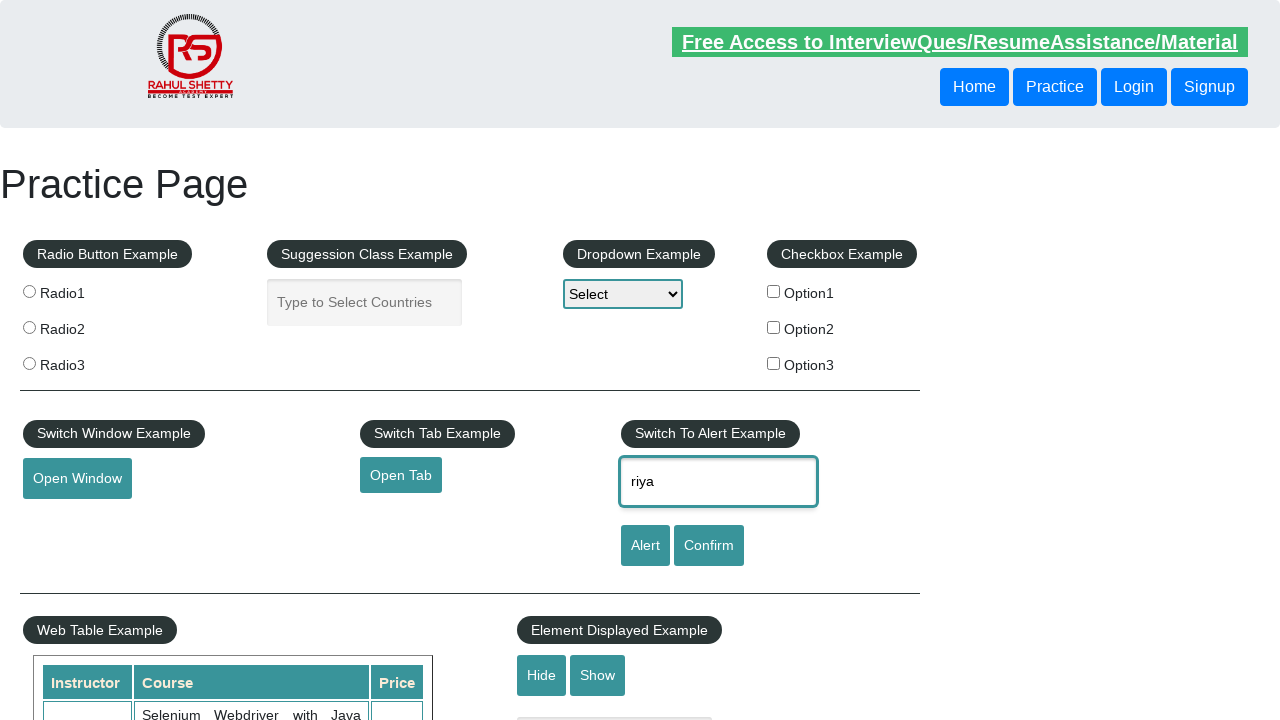

Set up dialog handler to dismiss confirm dialog
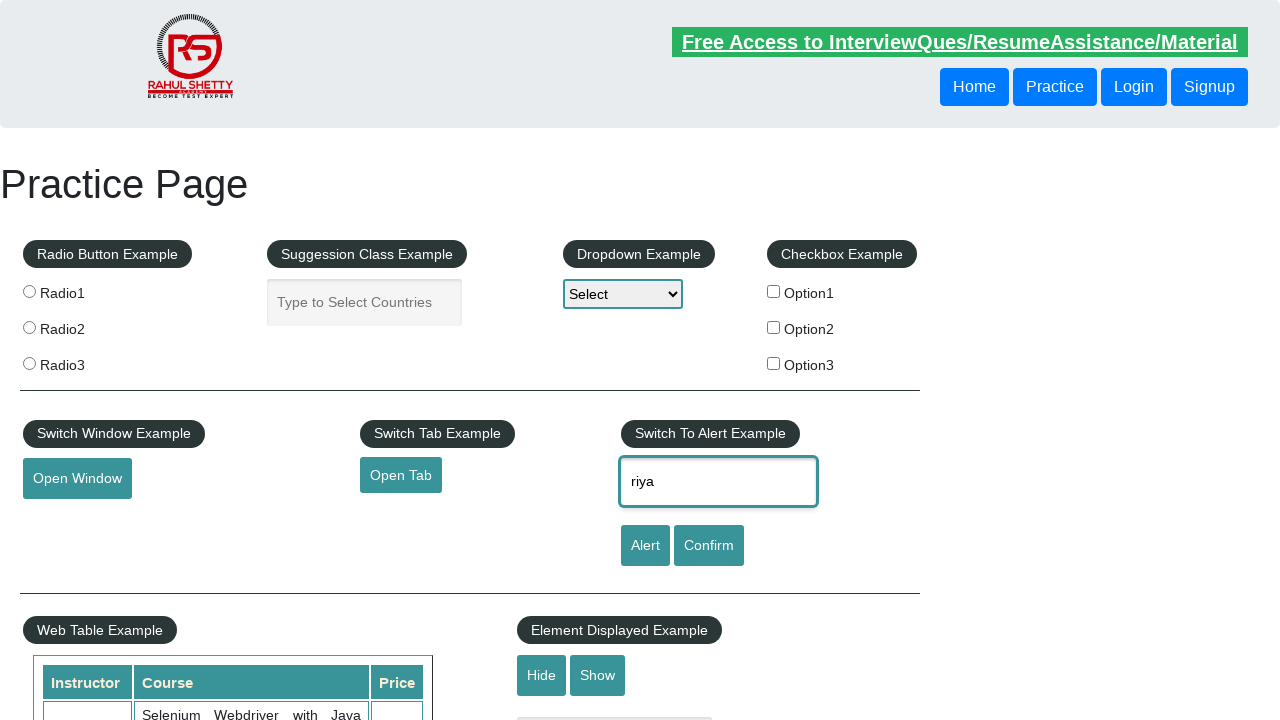

Clicked confirm button to trigger JavaScript confirm dialog at (709, 546) on #confirmbtn
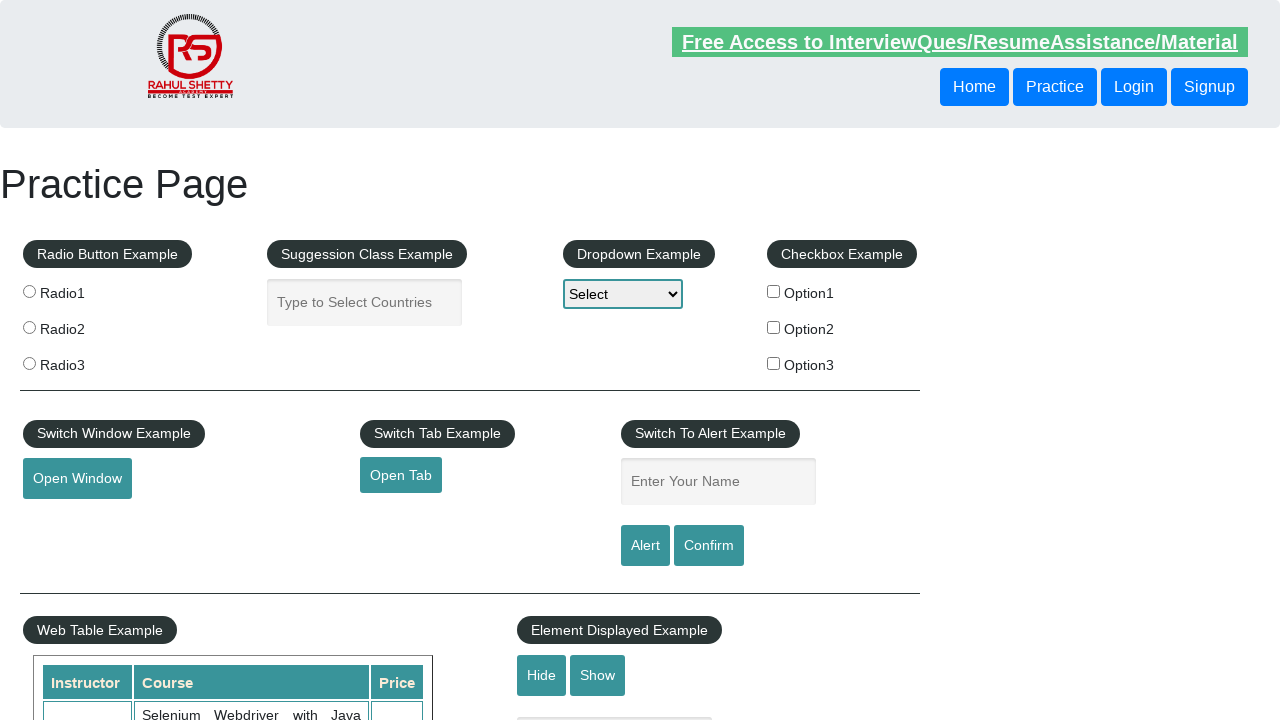

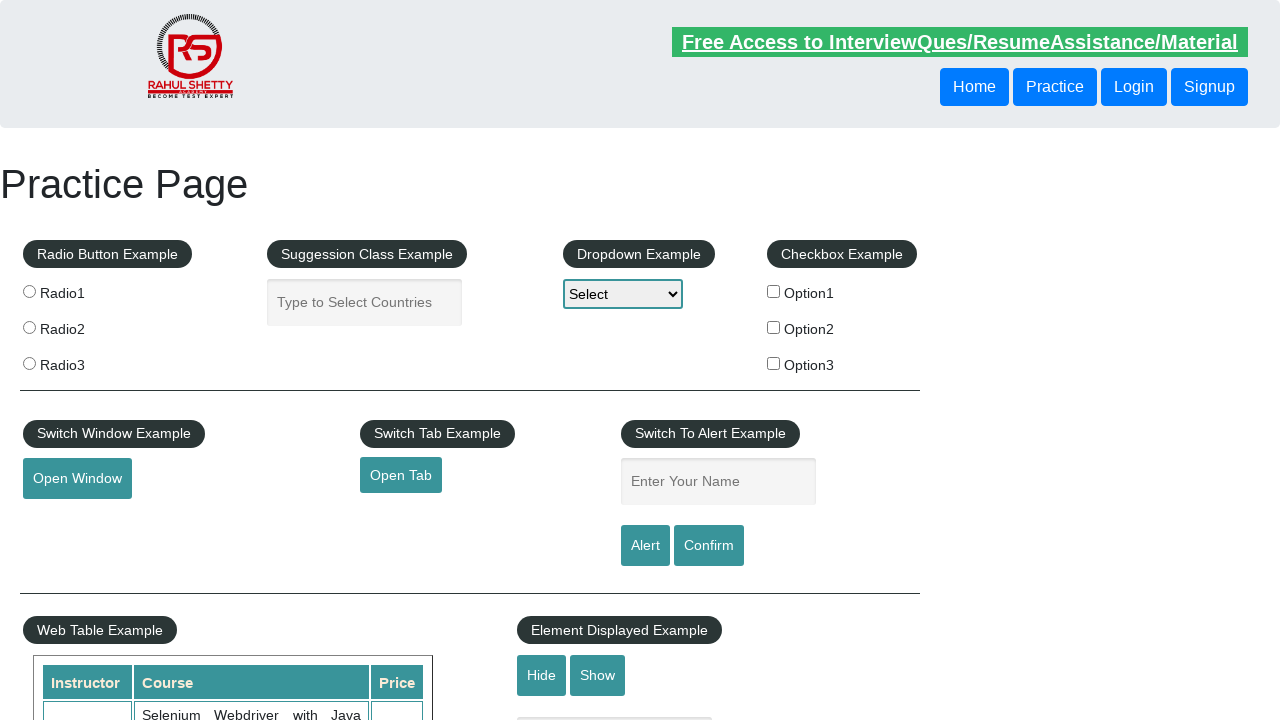